Tests an explicit wait scenario where the script waits for a price to change to $100, clicks a book button, calculates a mathematical answer based on a displayed value, fills in the answer, and submits it.

Starting URL: http://suninjuly.github.io/explicit_wait2.html

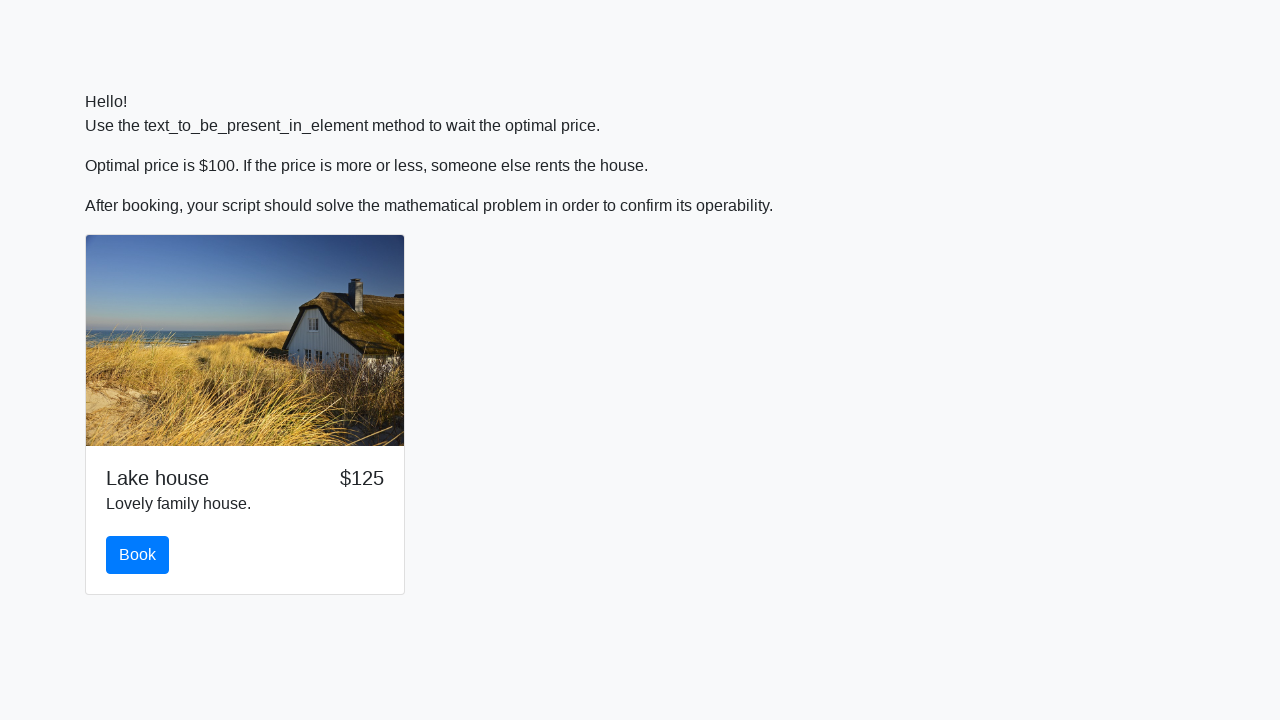

Waited for price to change to $100
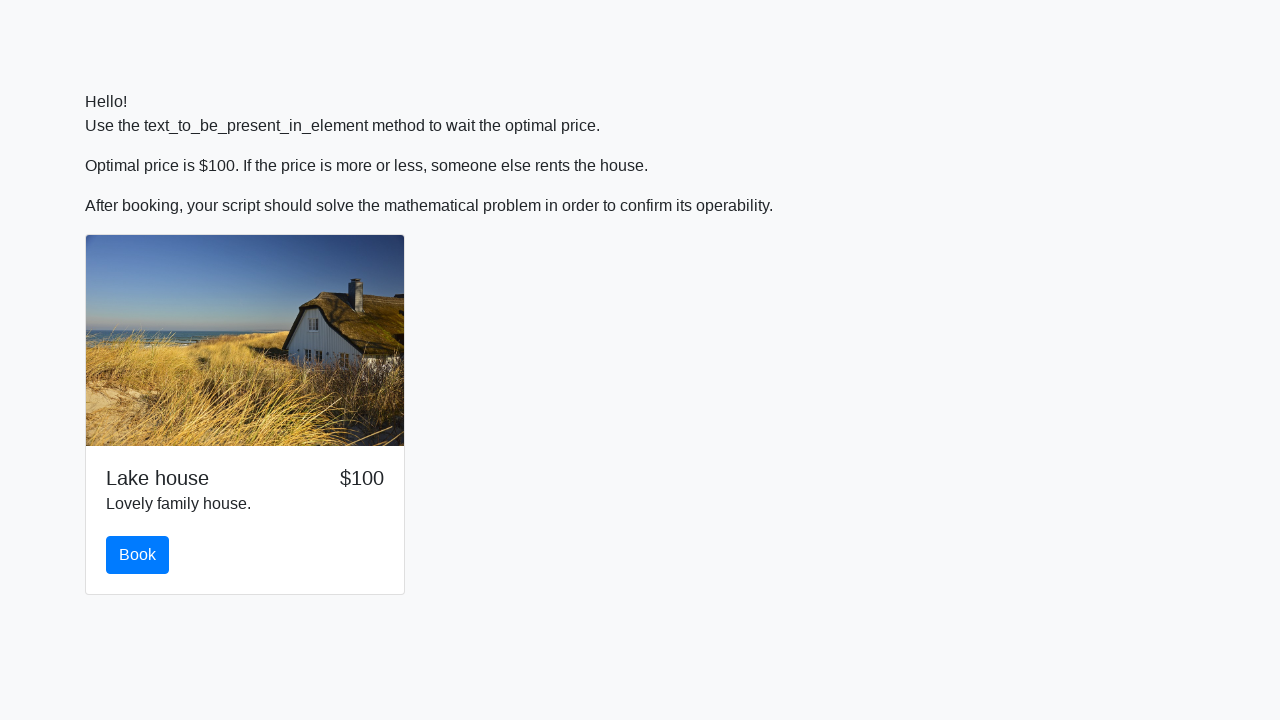

Clicked the book button at (138, 555) on #book
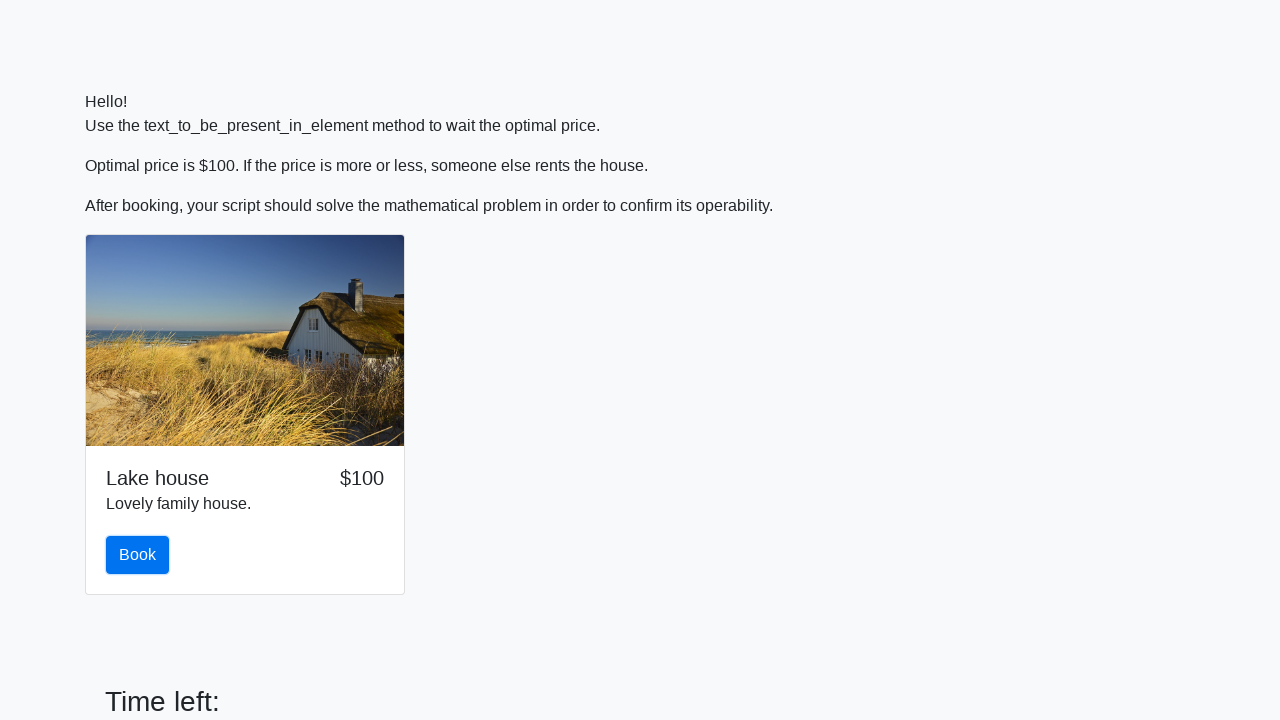

Retrieved input value for calculation
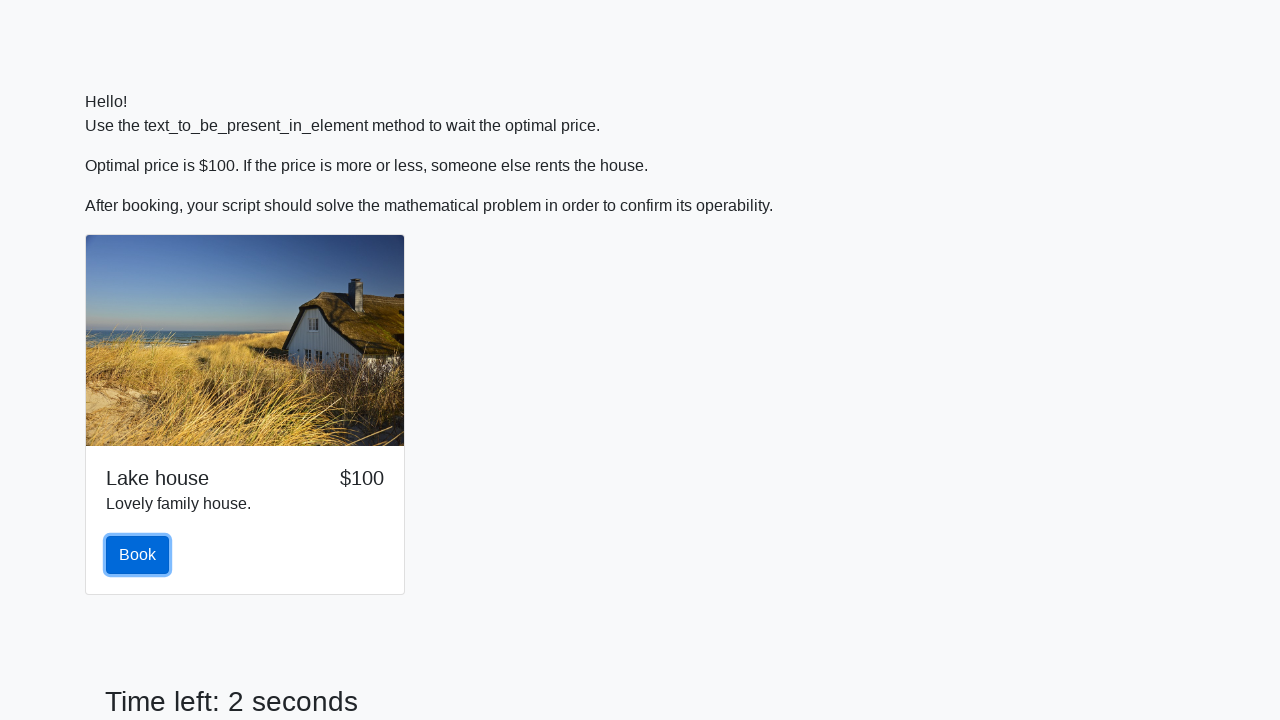

Calculated mathematical answer: 2.3234873436839543
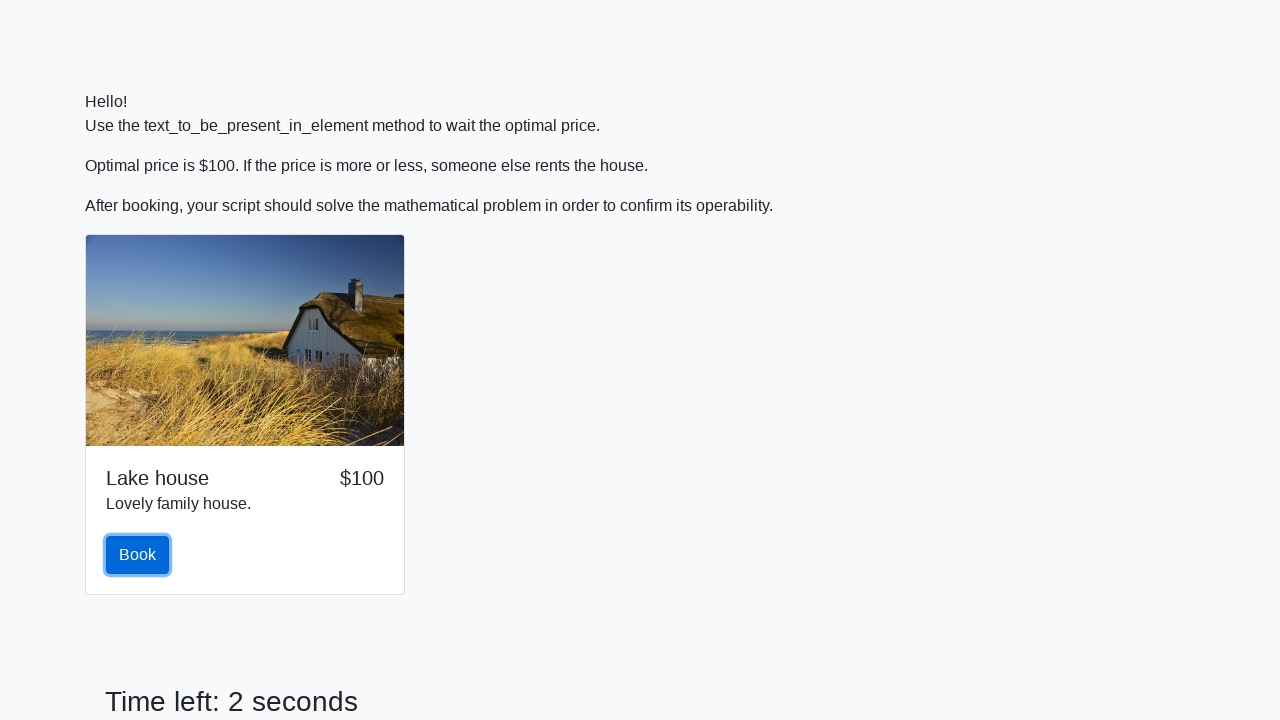

Filled in the calculated answer on #answer
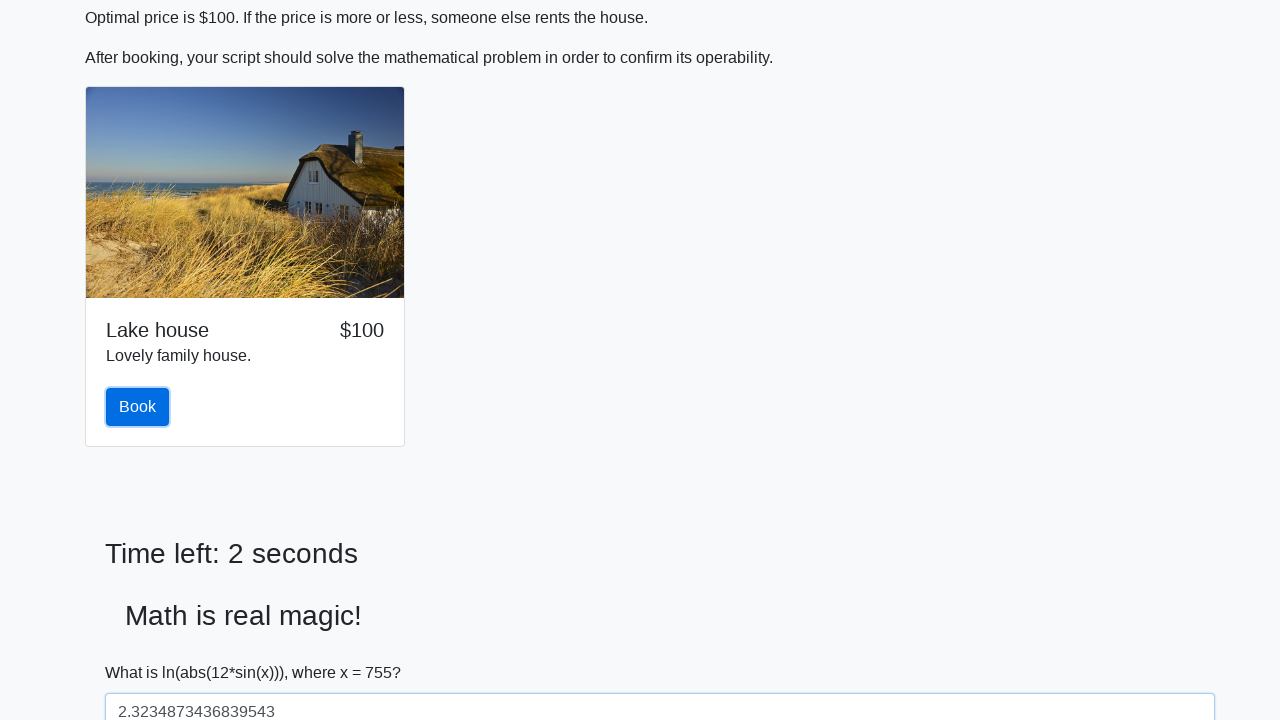

Clicked the solve button to submit at (143, 651) on #solve
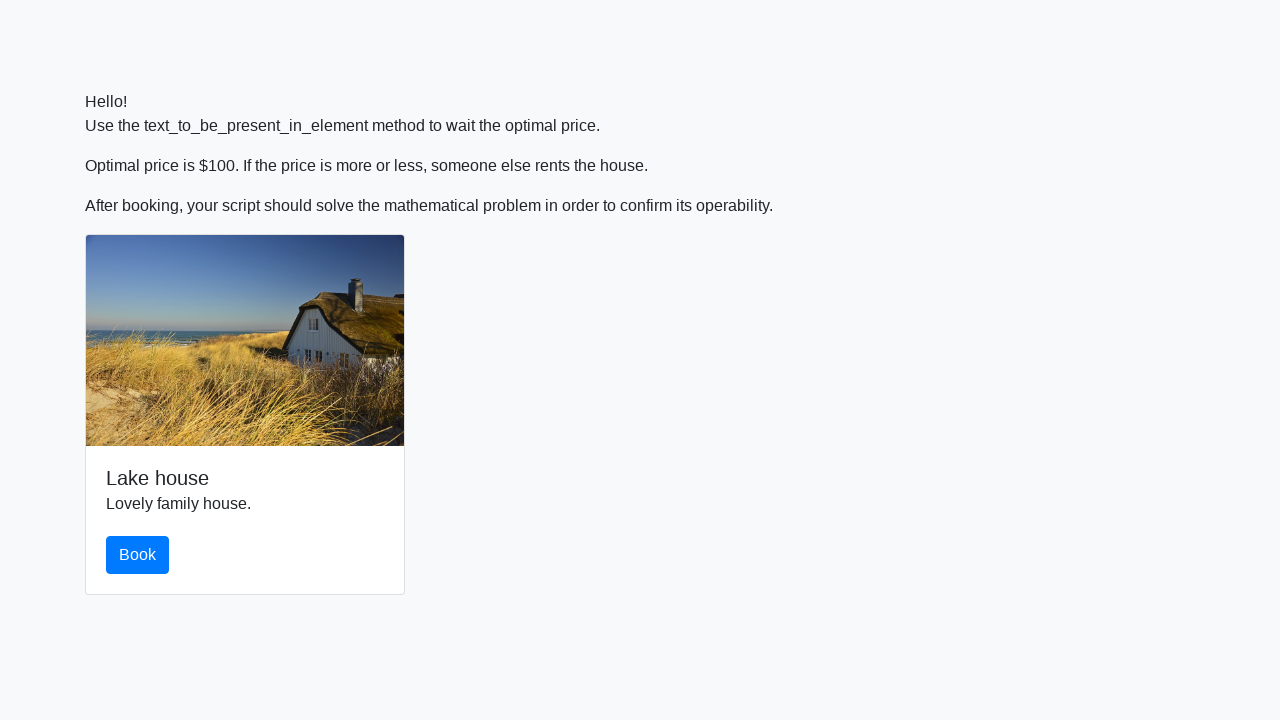

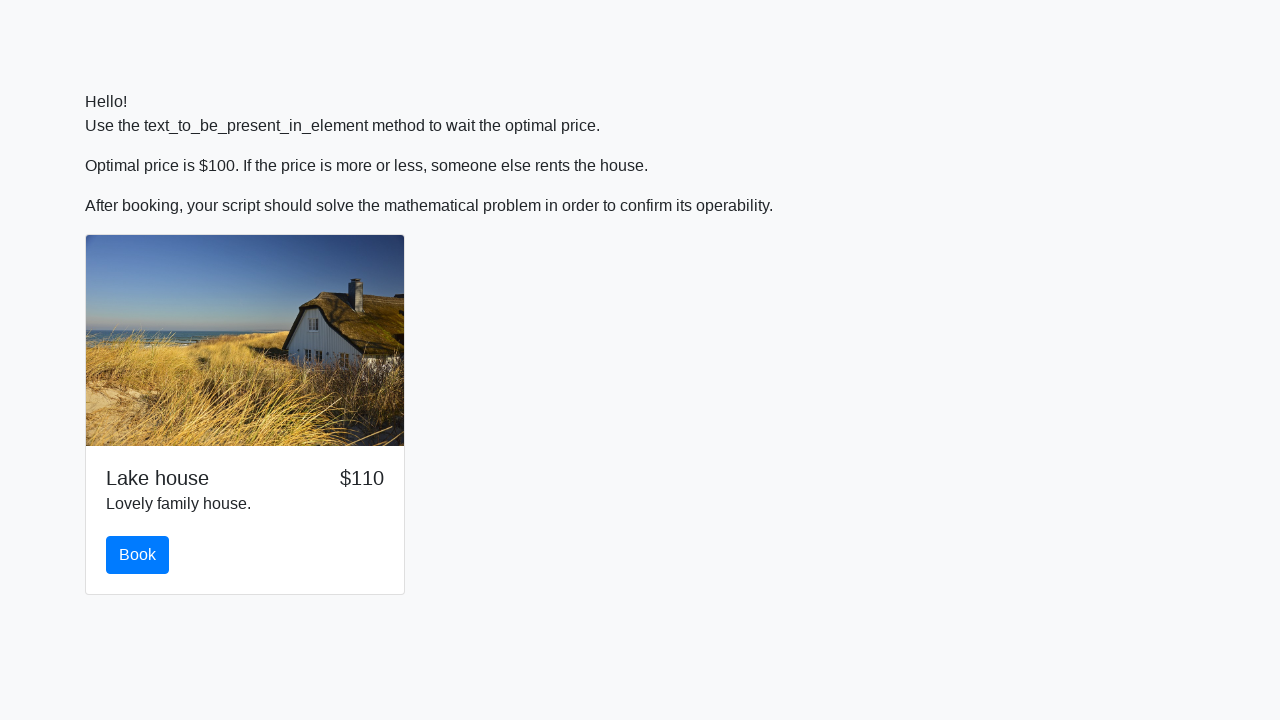